Tests web table functionality by clicking on an element, deleting records, and adding a new record by filling out a registration form with personal information.

Starting URL: https://demoqa.com/webtables

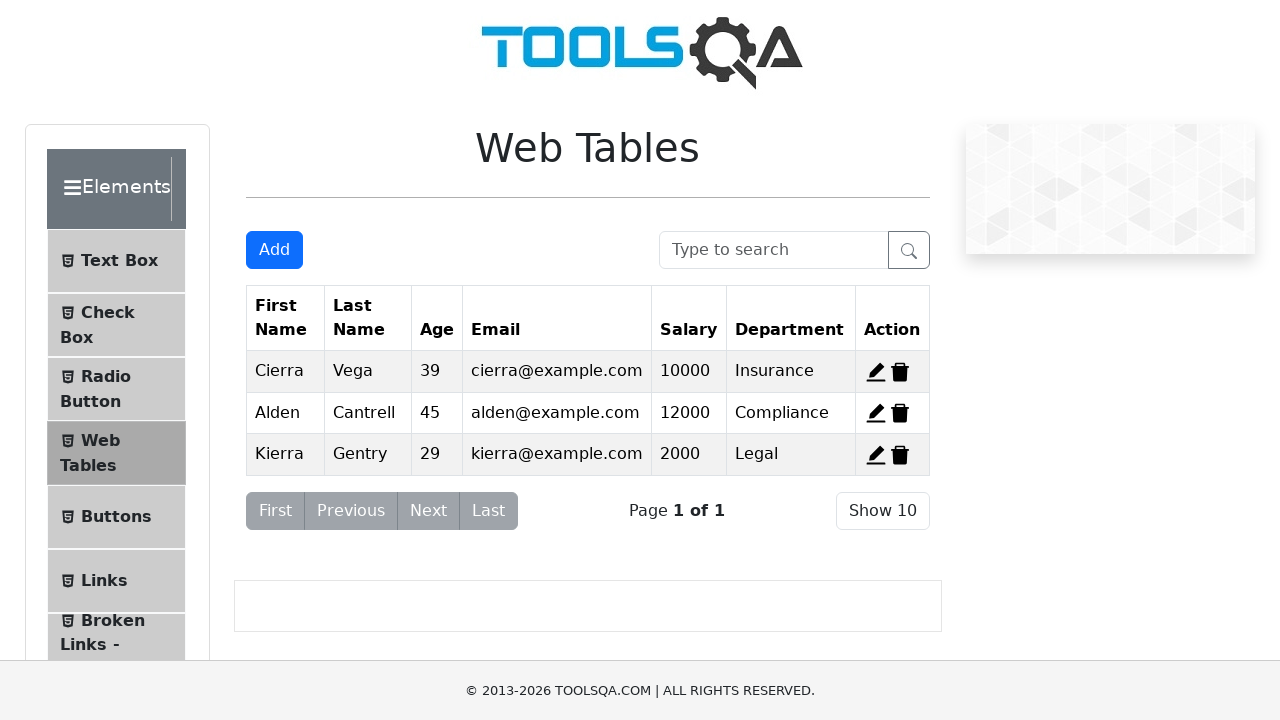

Clicked on element with title ending in 'e' at (900, 372) on [title$="e"]
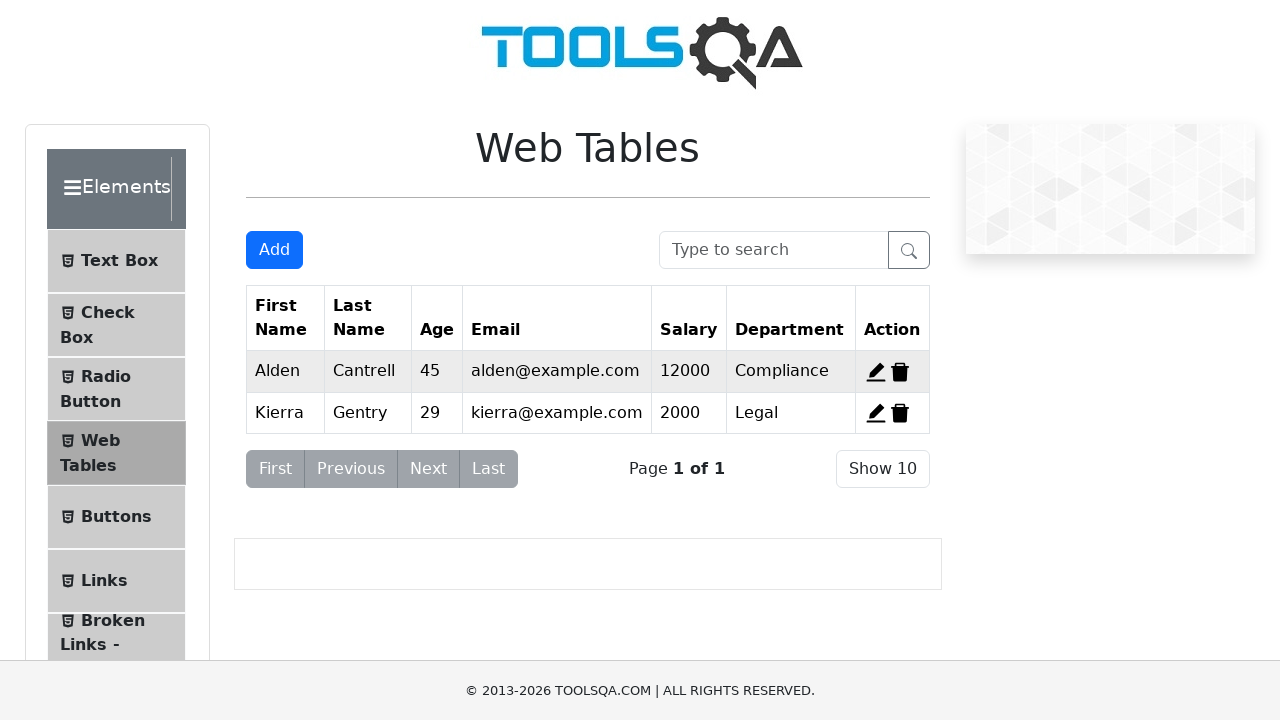

Deleted record 2 at (900, 372) on #delete-record-2
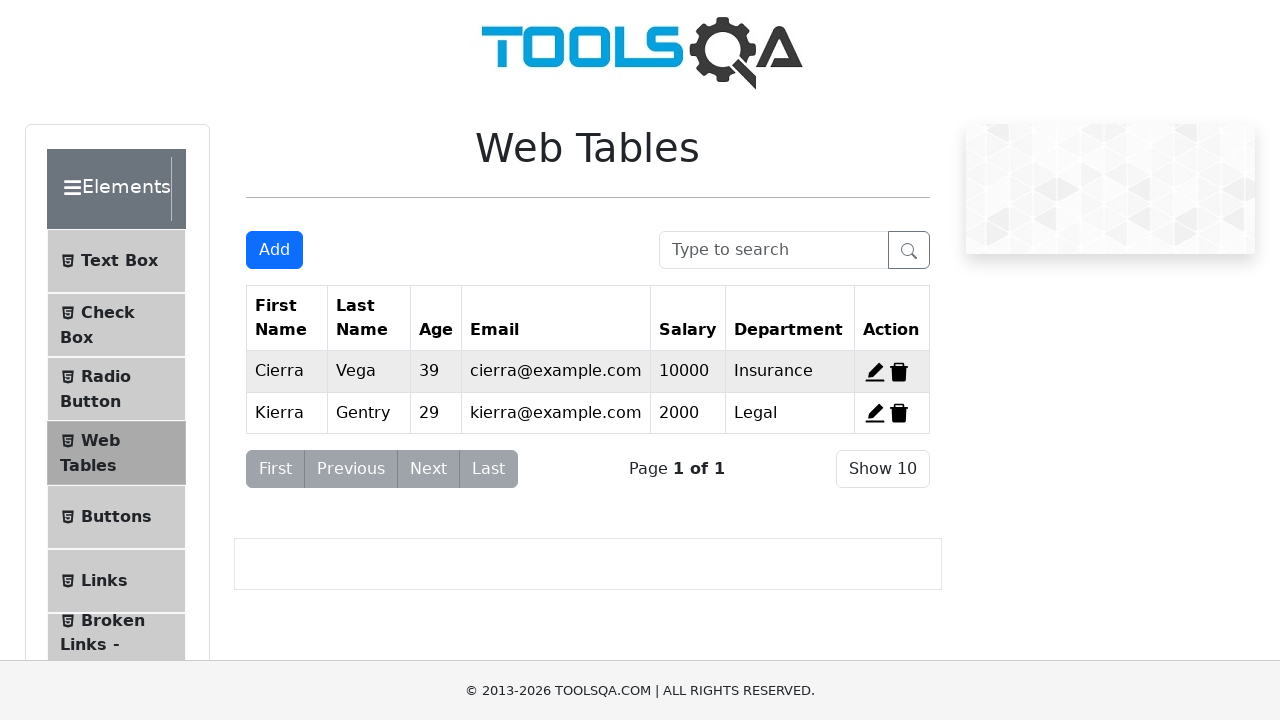

Deleted record 3 at (899, 413) on #delete-record-3
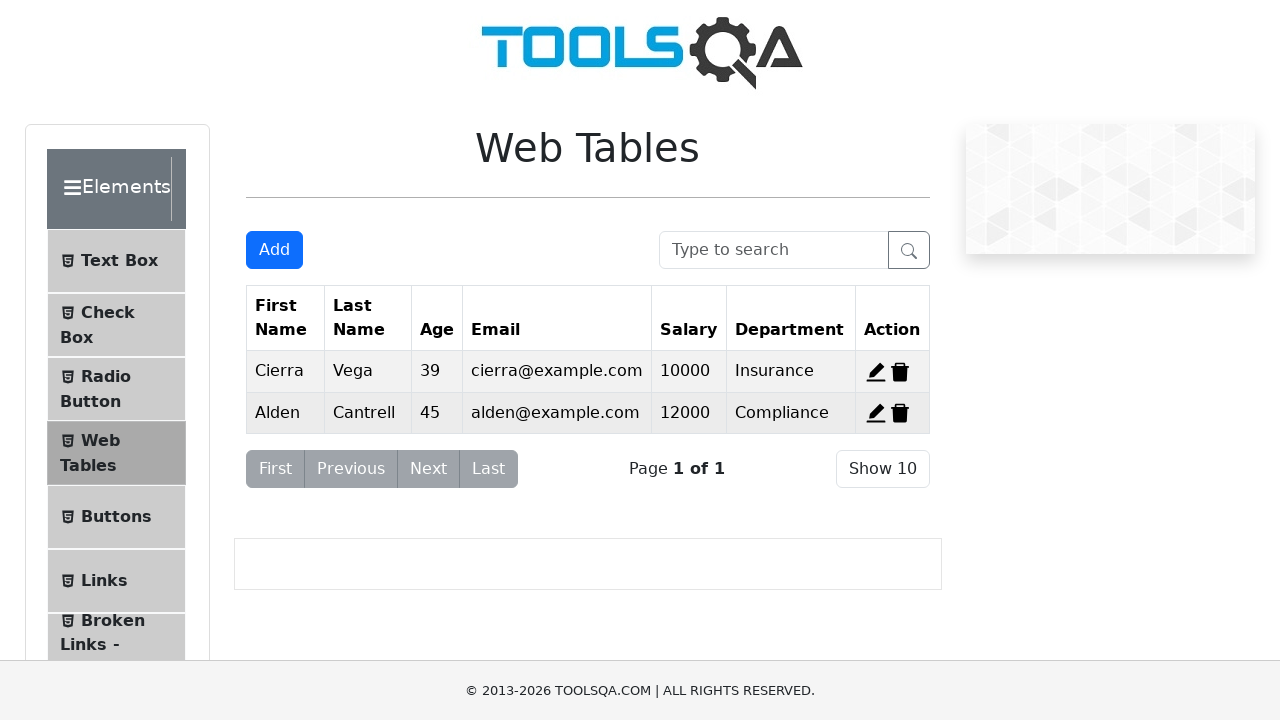

Clicked Add New Record button at (274, 250) on #addNewRecordButton
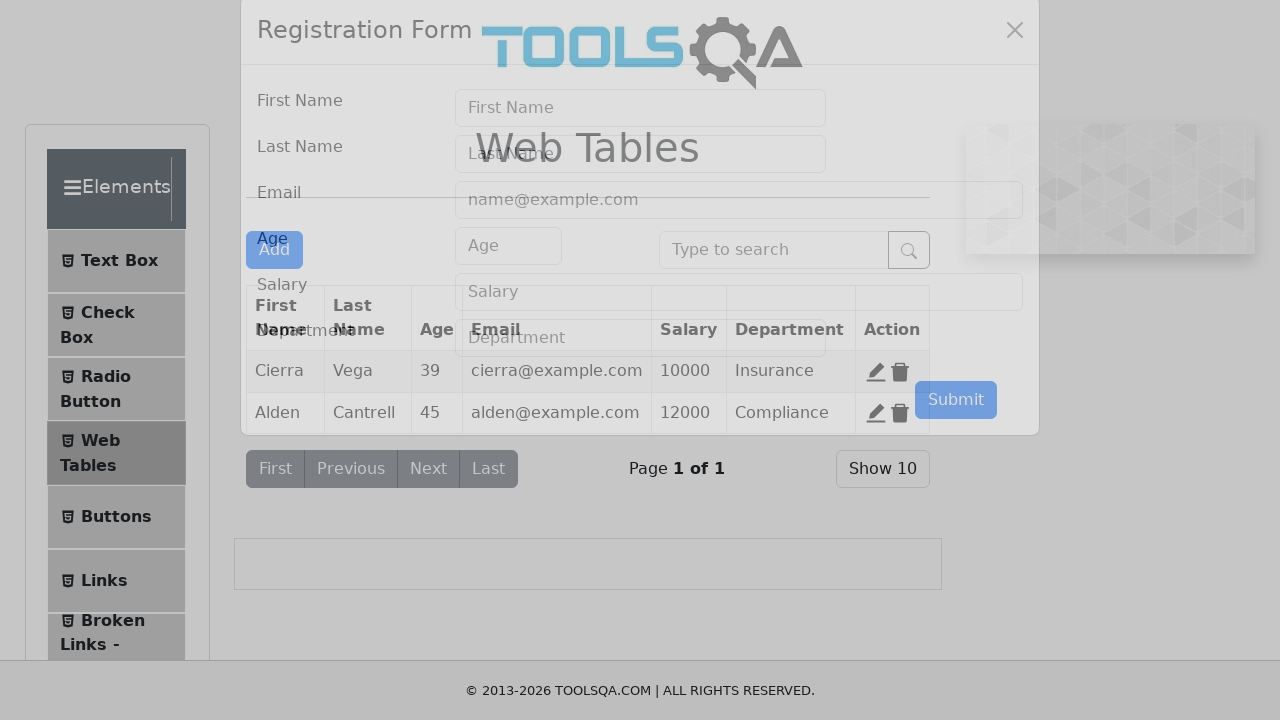

Registration form modal appeared
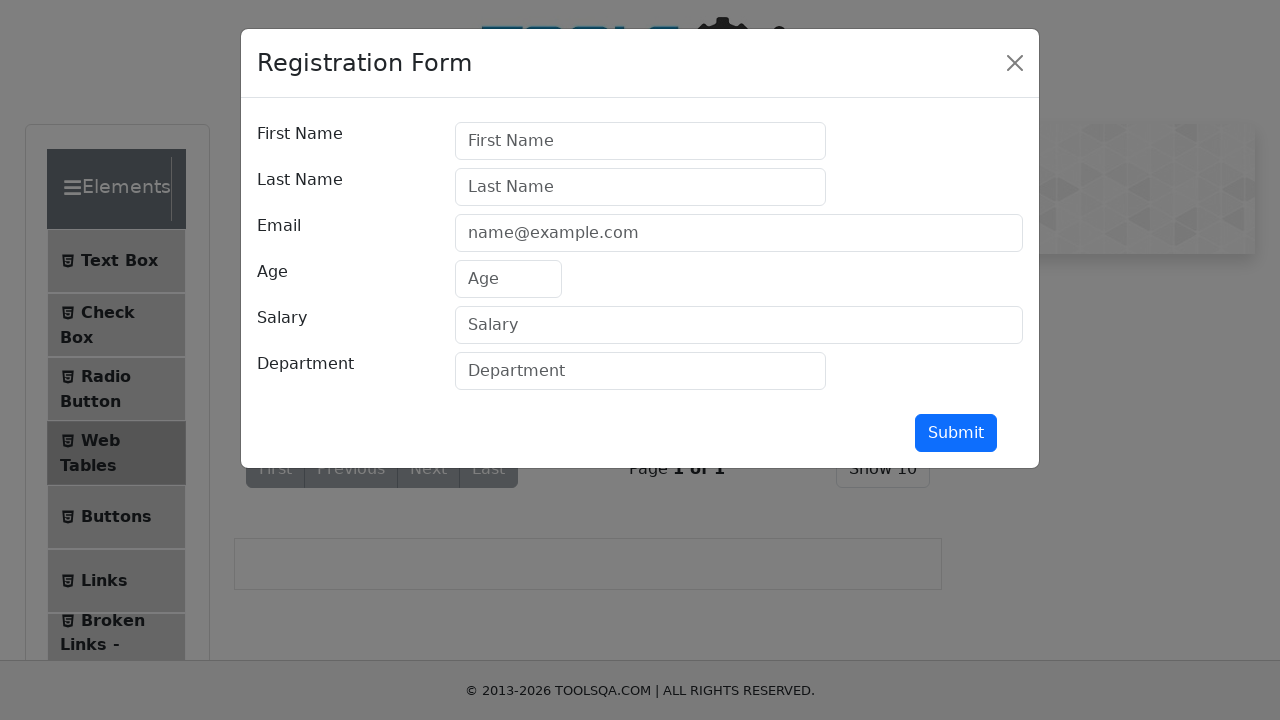

Filled firstName field with 'Arlison' on #firstName
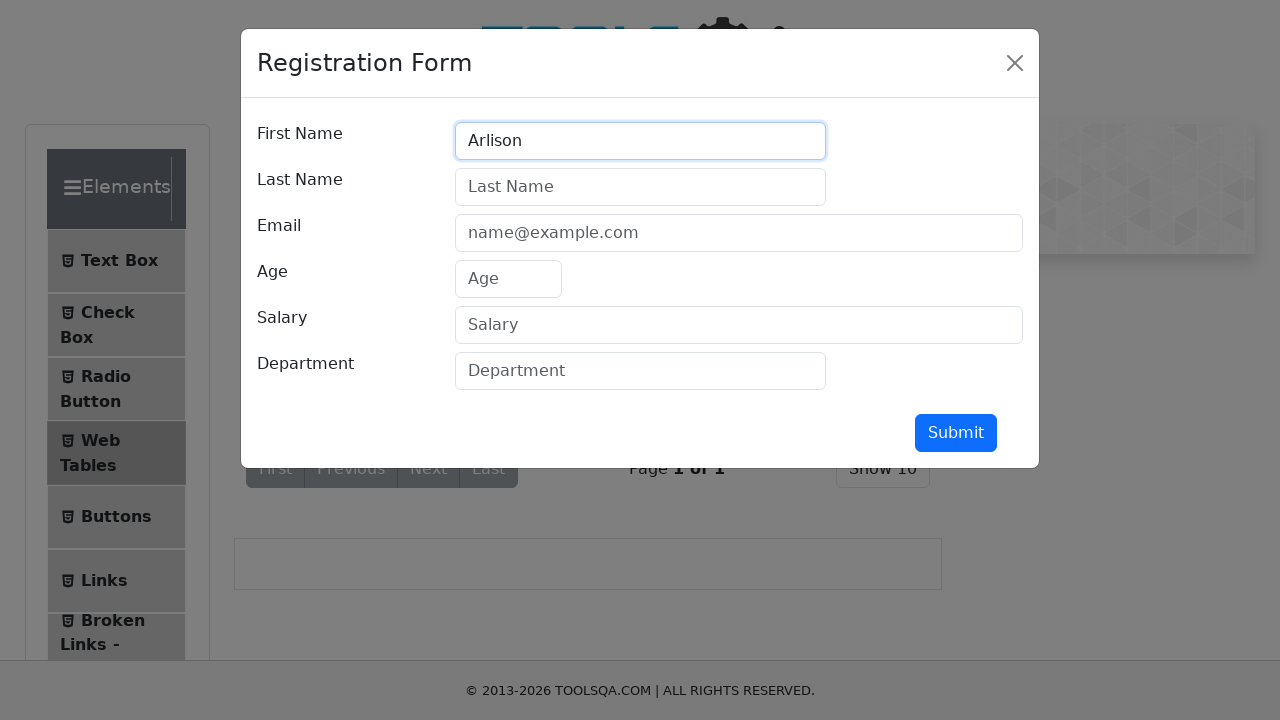

Filled lastName field with 'Marreiro' on #lastName
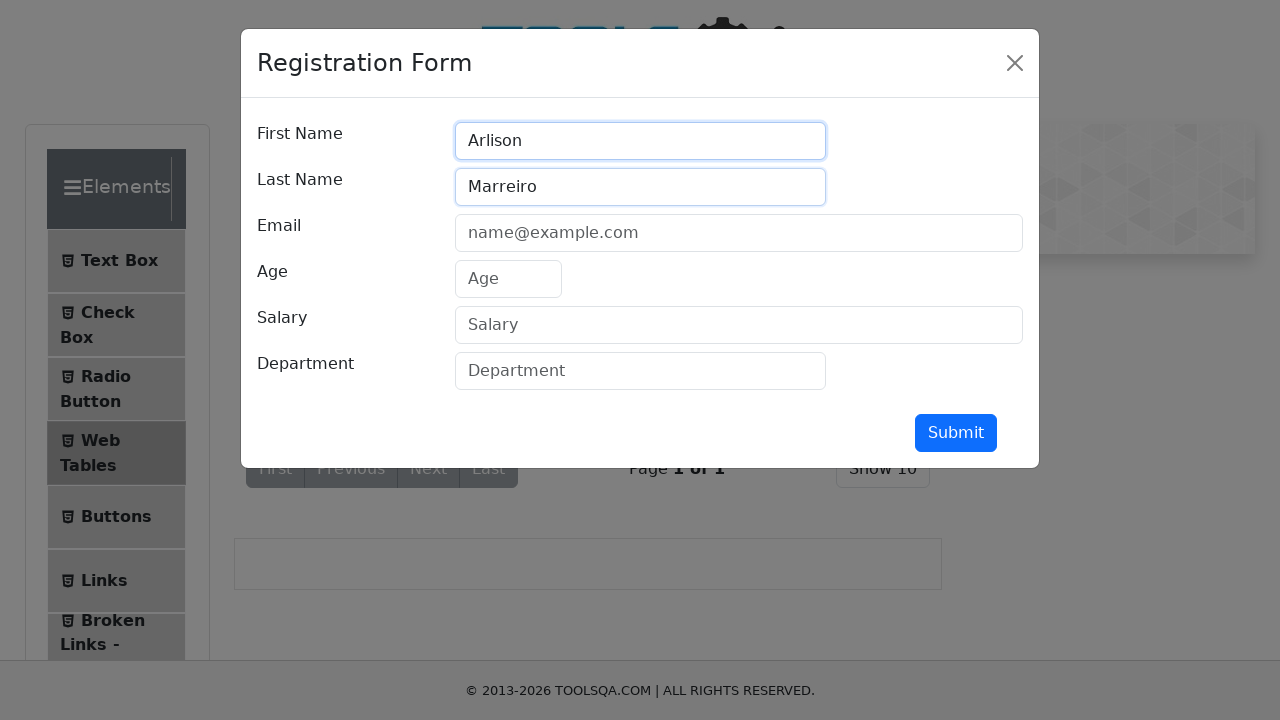

Filled userEmail field with 'arlison.marreiro@gmail.com' on #userEmail
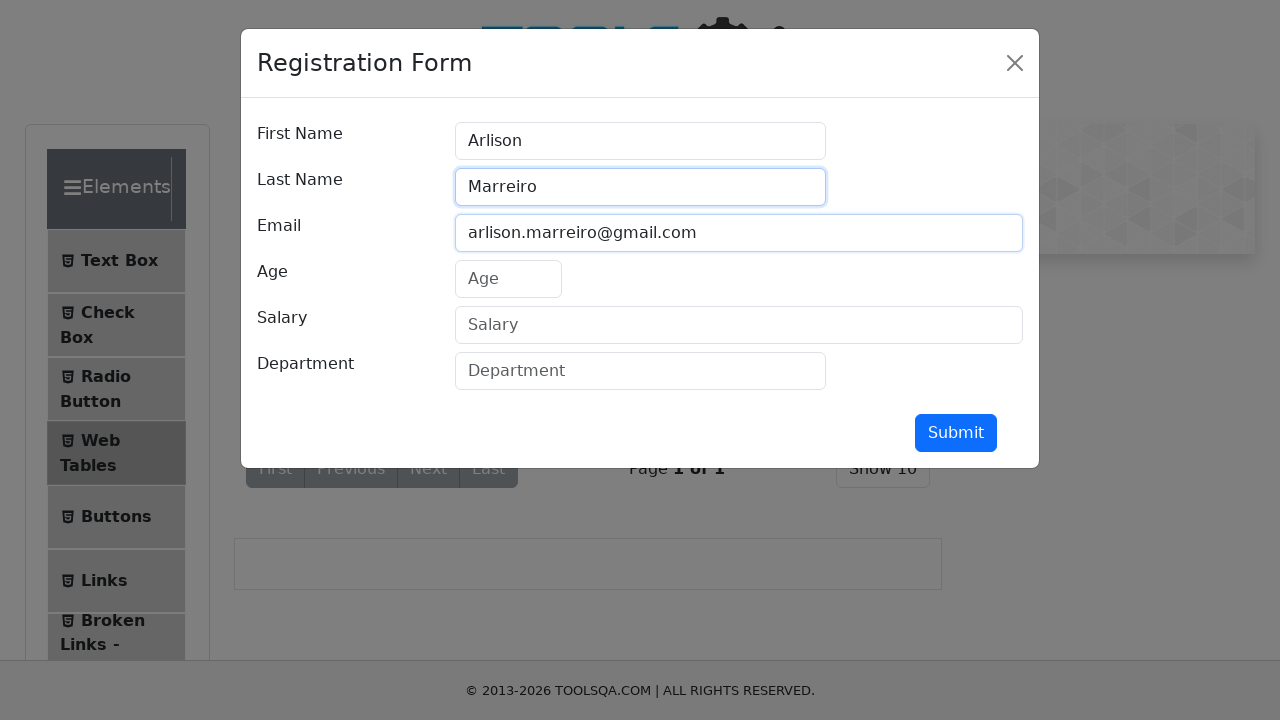

Filled age field with '22' on #age
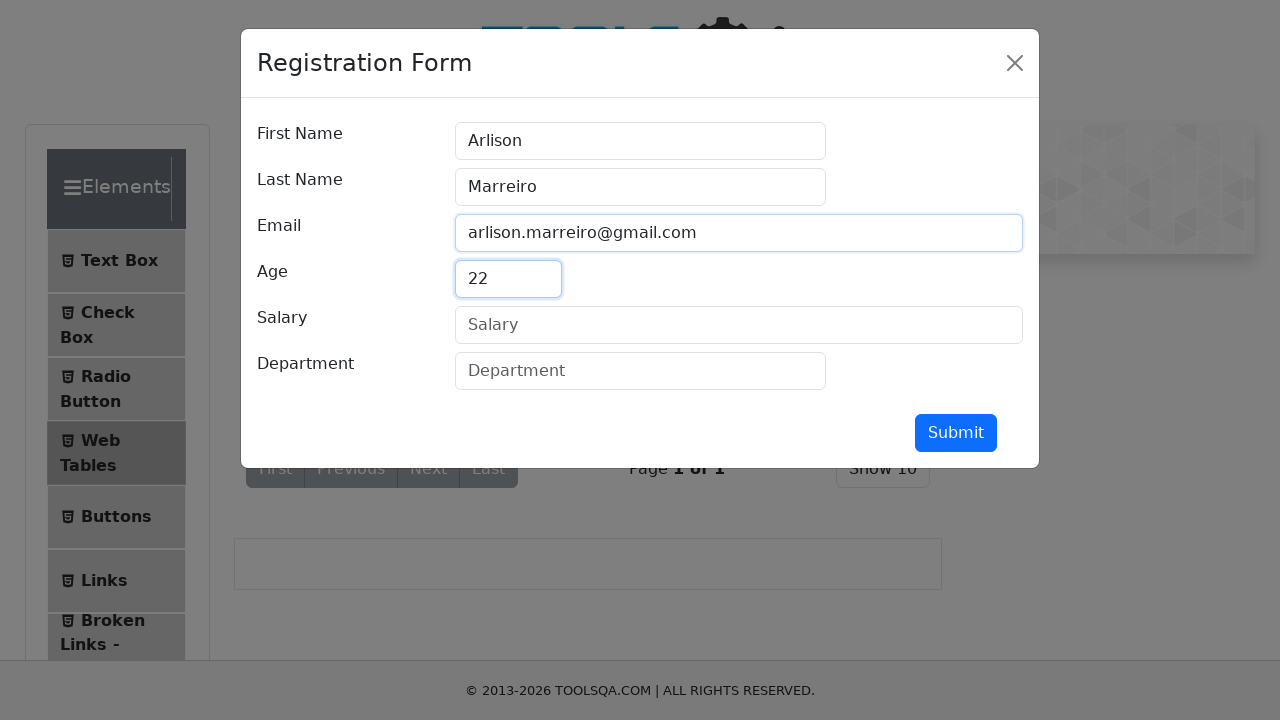

Filled salary field with '999999' on #salary
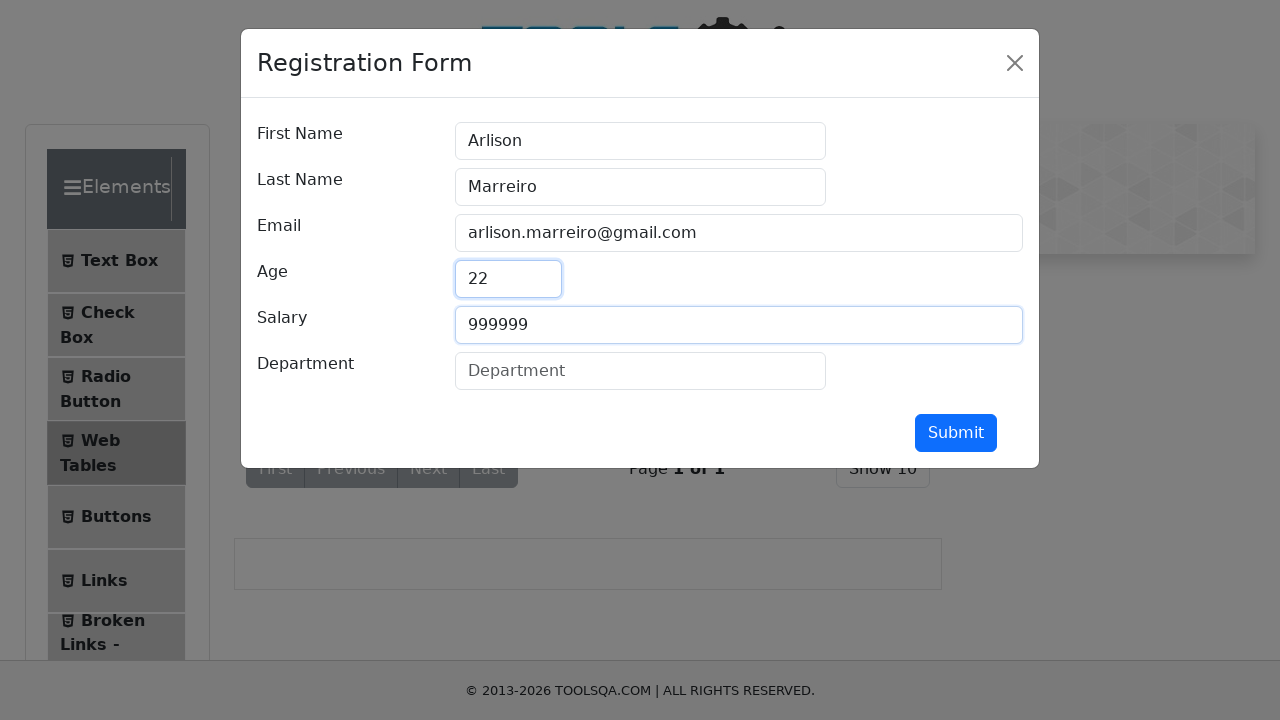

Filled department field with '##' on #department
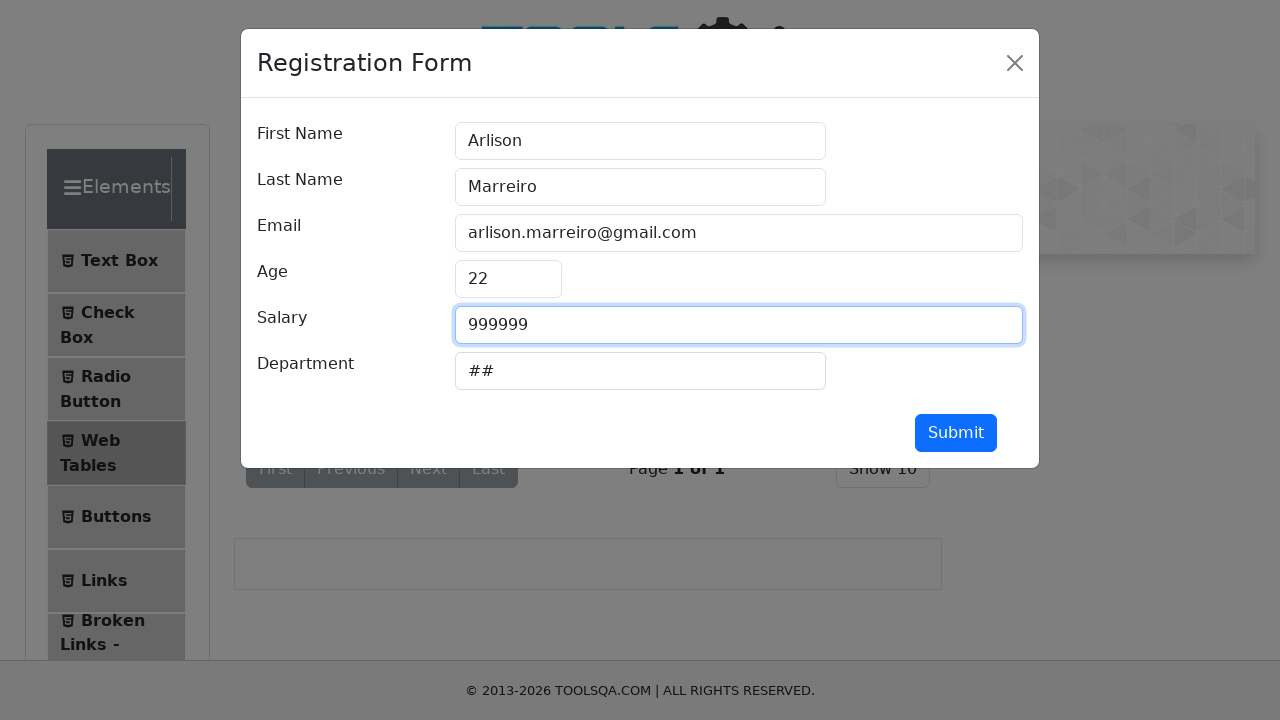

Submitted the registration form at (956, 433) on #submit
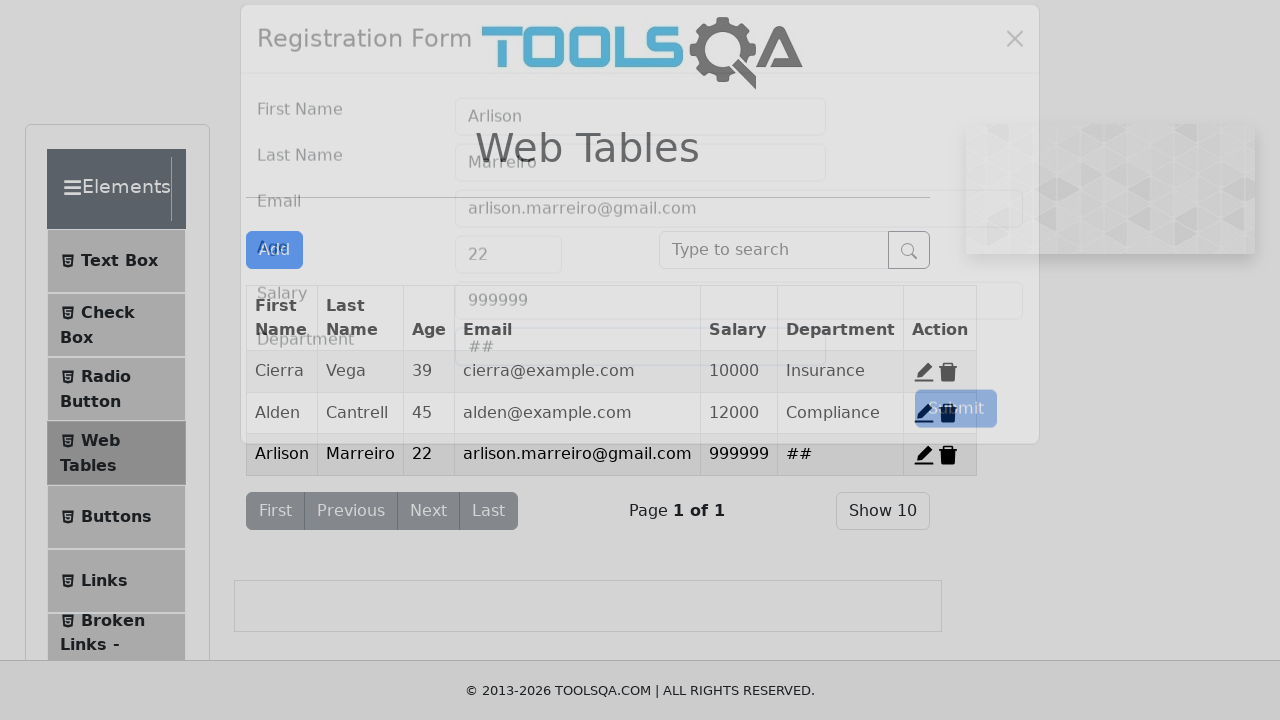

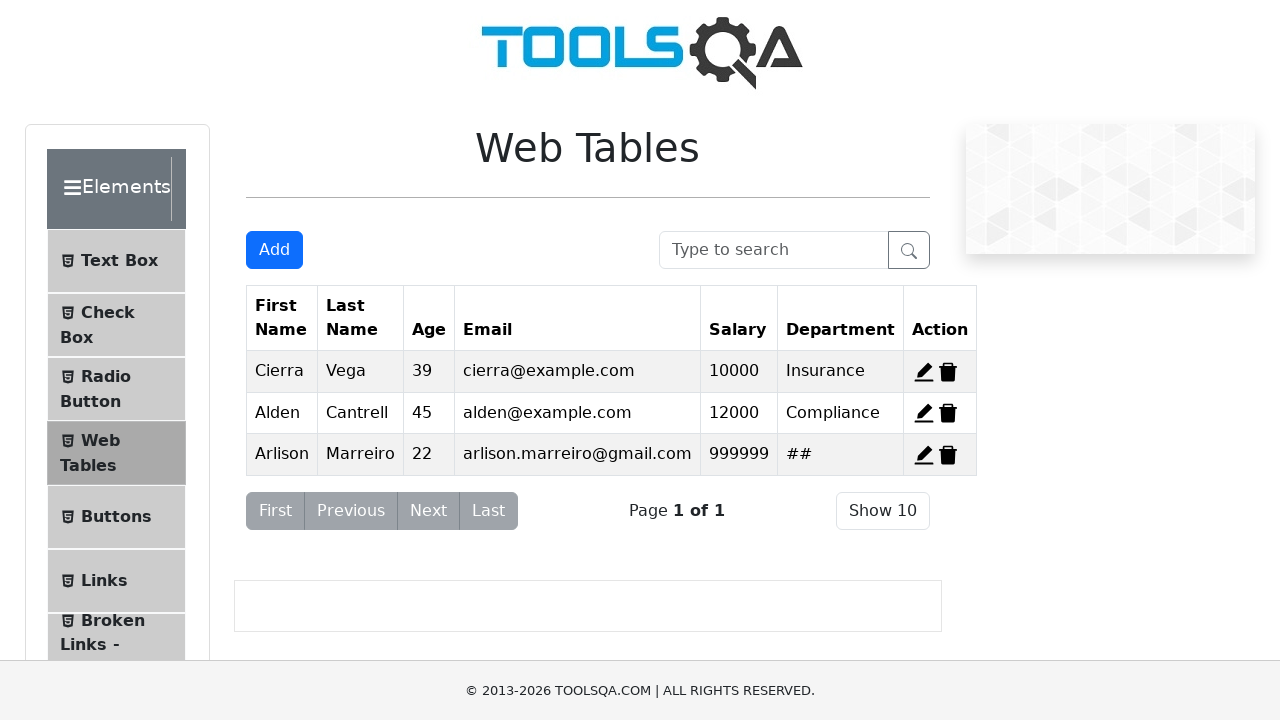